Tests filtering to display only active (uncompleted) items

Starting URL: https://demo.playwright.dev/todomvc

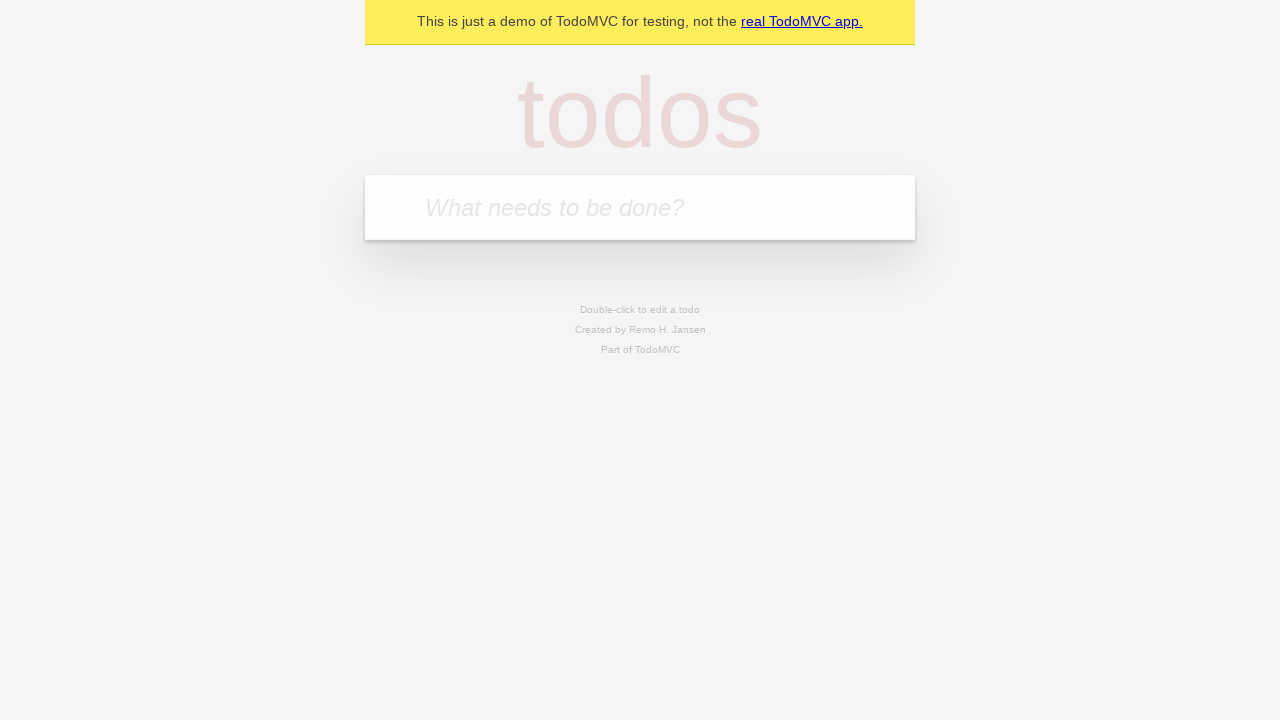

Filled todo input with 'buy some cheese' on internal:attr=[placeholder="What needs to be done?"i]
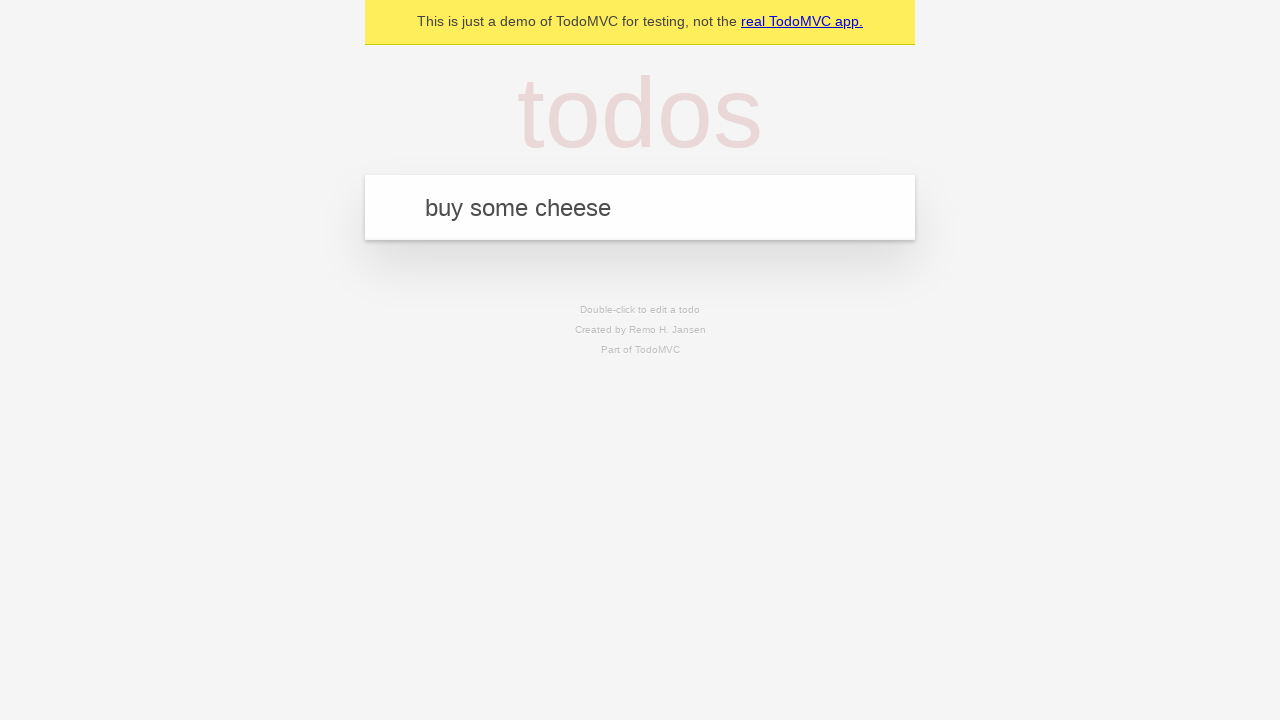

Pressed Enter to add first todo on internal:attr=[placeholder="What needs to be done?"i]
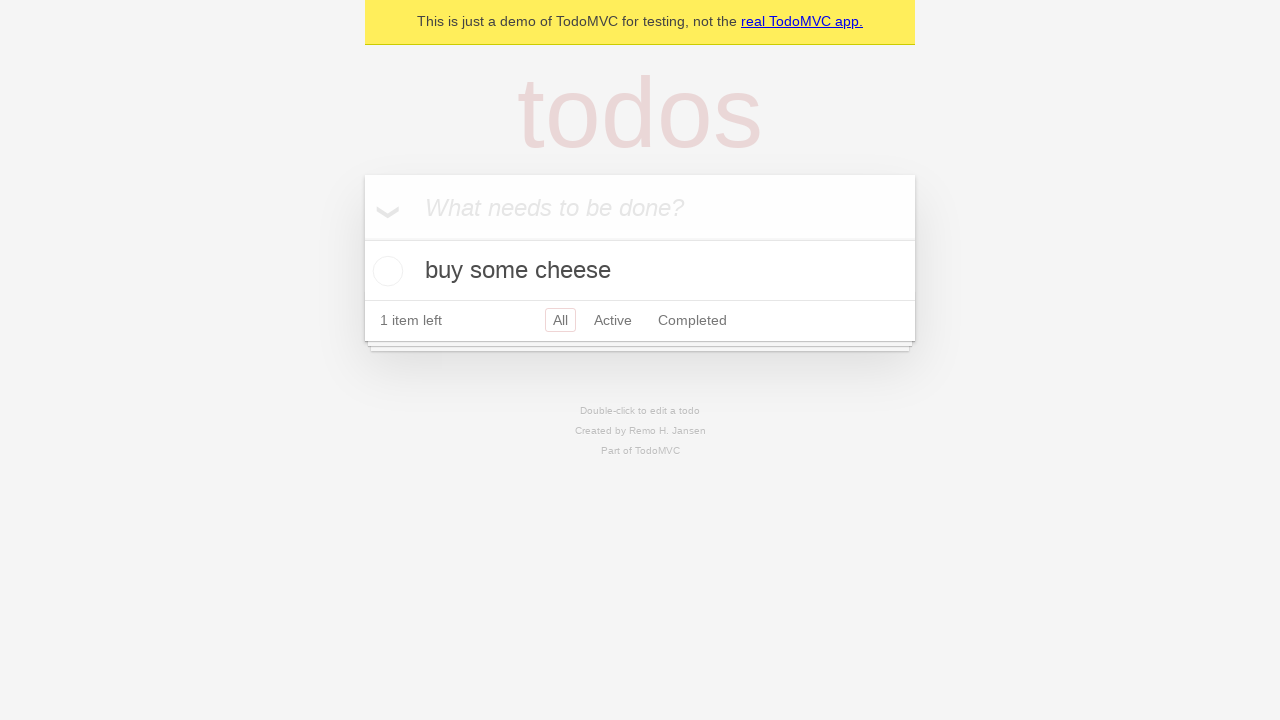

Filled todo input with 'feed the cat' on internal:attr=[placeholder="What needs to be done?"i]
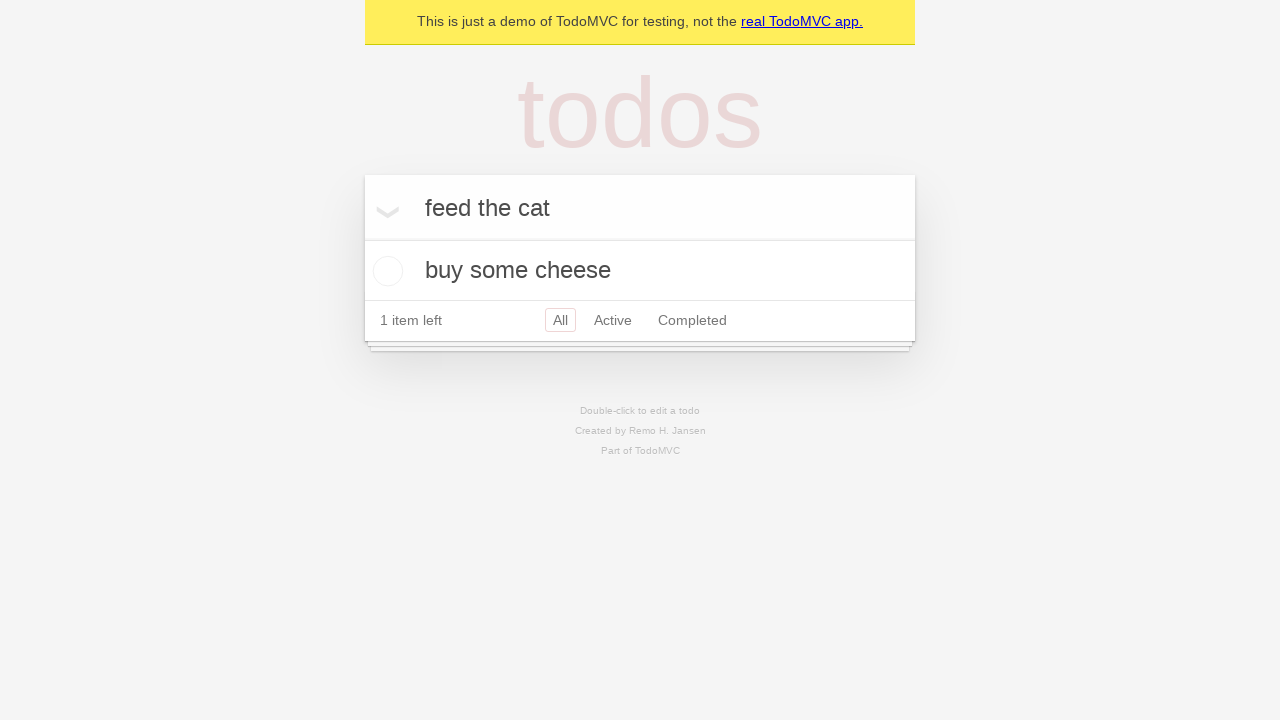

Pressed Enter to add second todo on internal:attr=[placeholder="What needs to be done?"i]
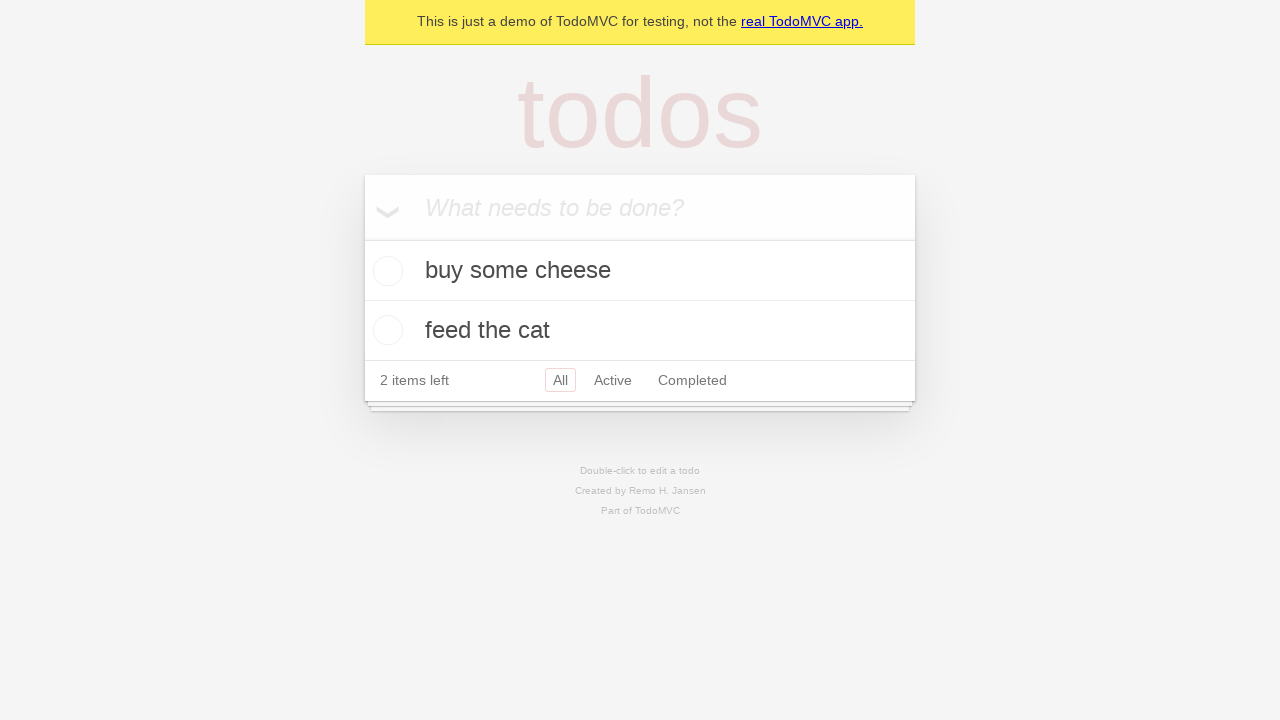

Filled todo input with 'book a doctors appointment' on internal:attr=[placeholder="What needs to be done?"i]
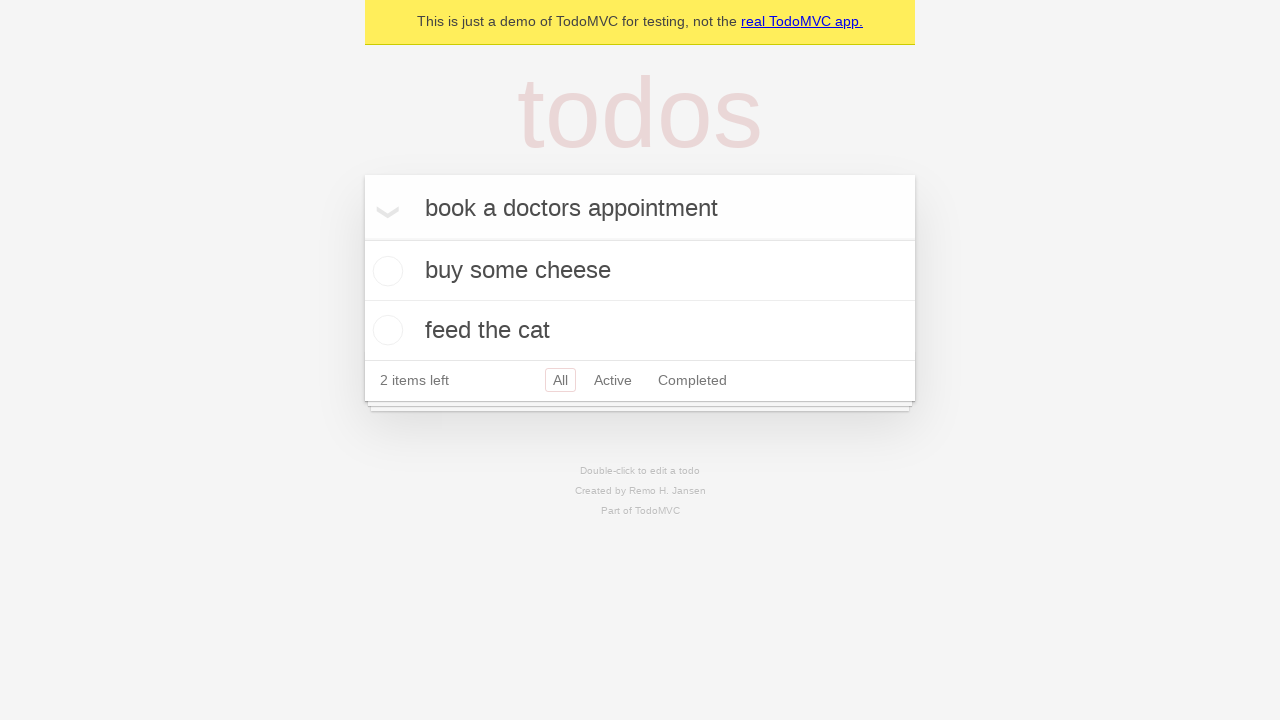

Pressed Enter to add third todo on internal:attr=[placeholder="What needs to be done?"i]
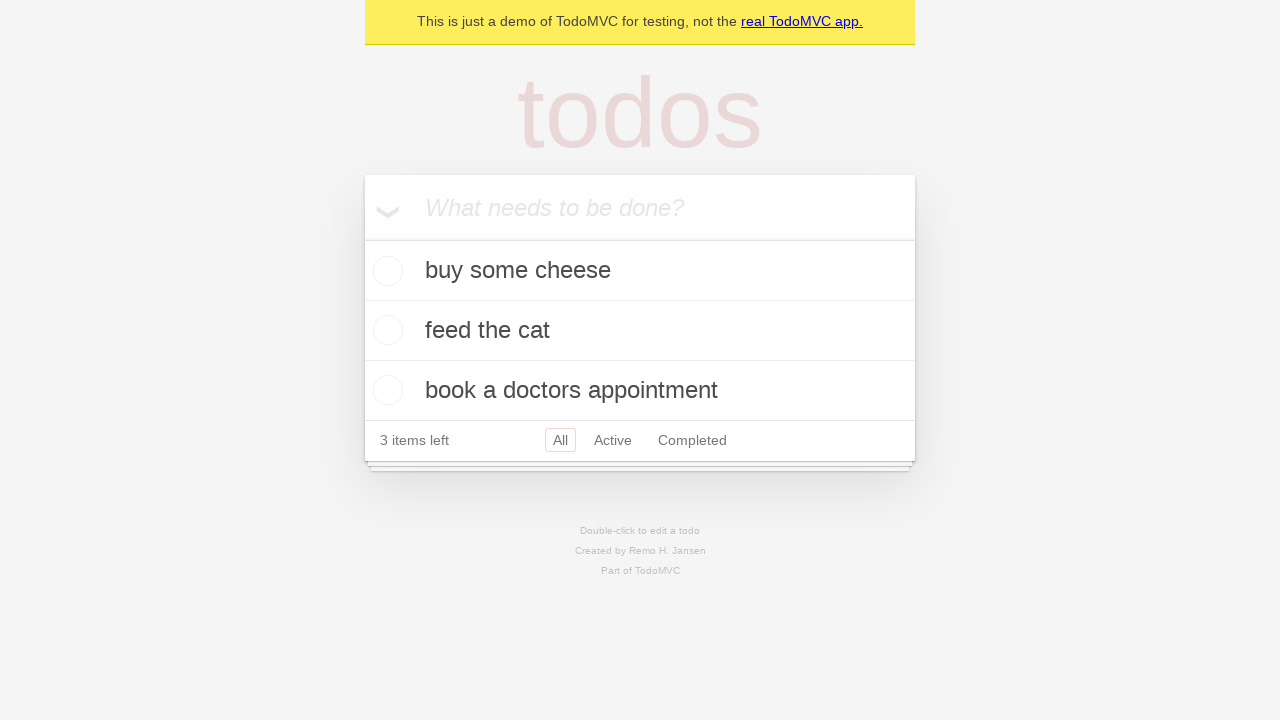

Checked the second todo item to mark it as completed at (385, 330) on internal:testid=[data-testid="todo-item"s] >> nth=1 >> internal:role=checkbox
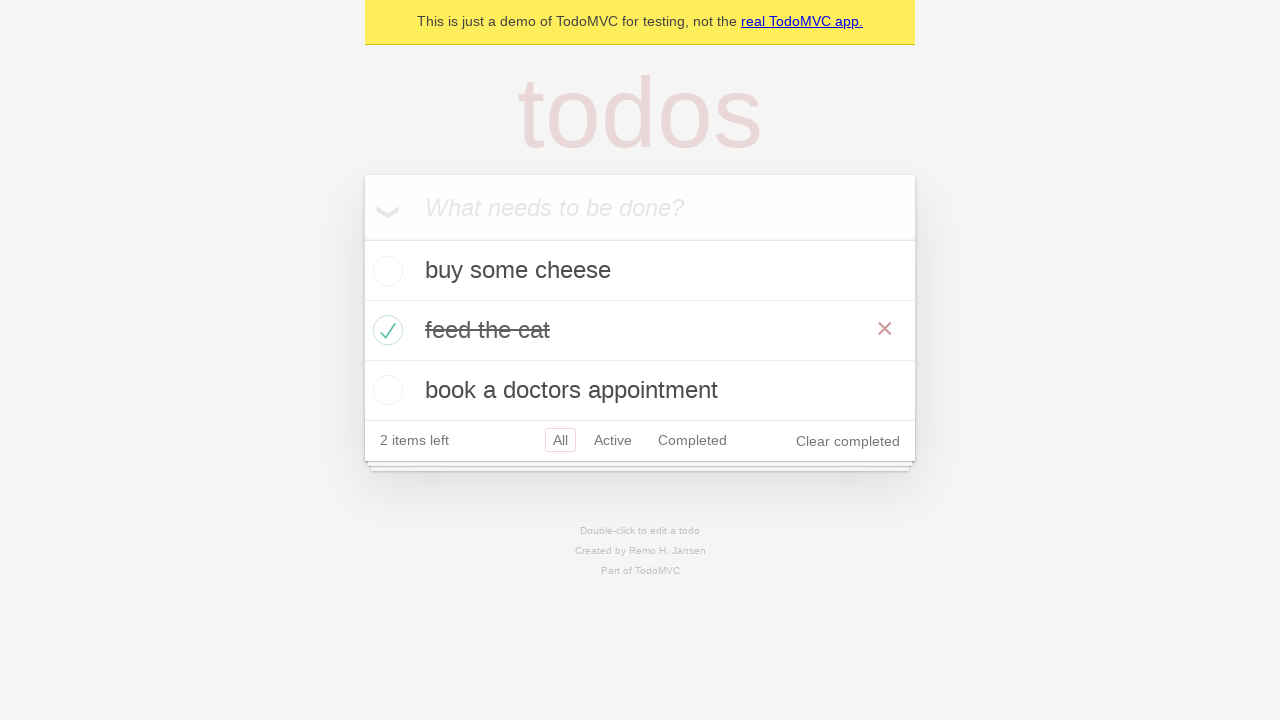

Clicked Active filter to display only uncompleted items at (613, 440) on internal:role=link[name="Active"i]
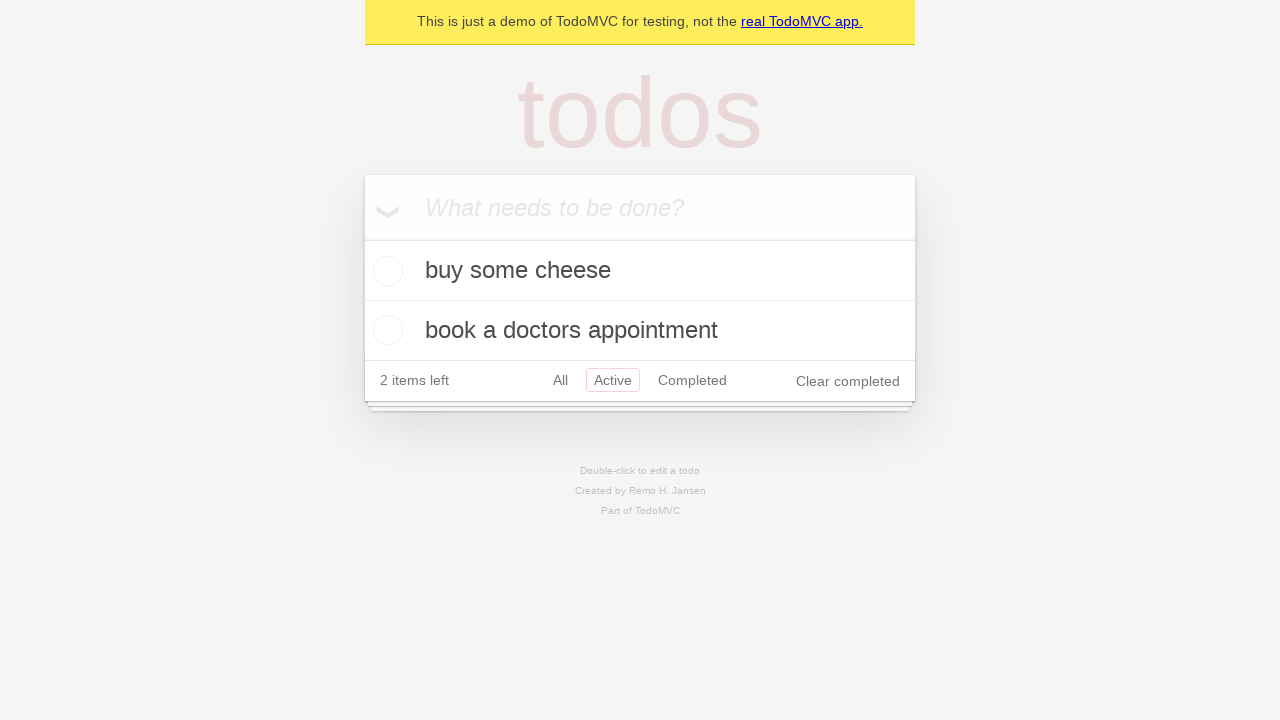

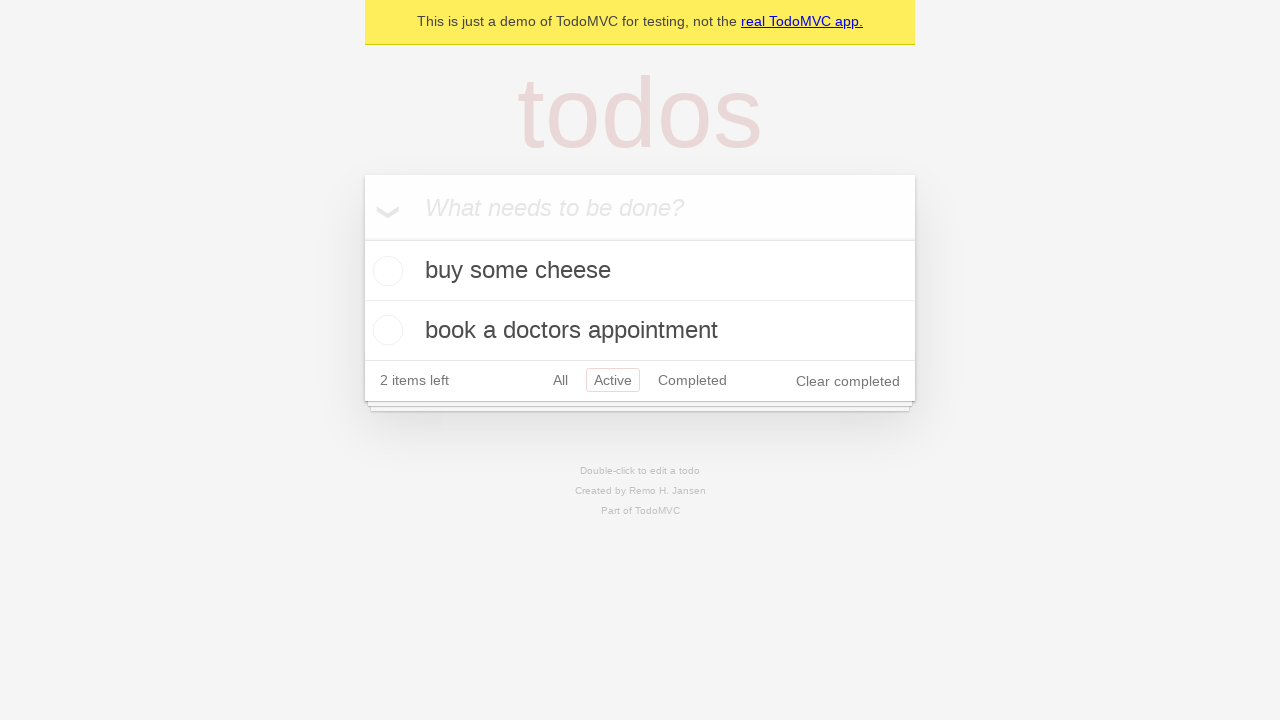